Tests JavaScript prompt alert functionality by triggering a prompt alert, entering text into it, and accepting it

Starting URL: https://v1.training-support.net/selenium/javascript-alerts

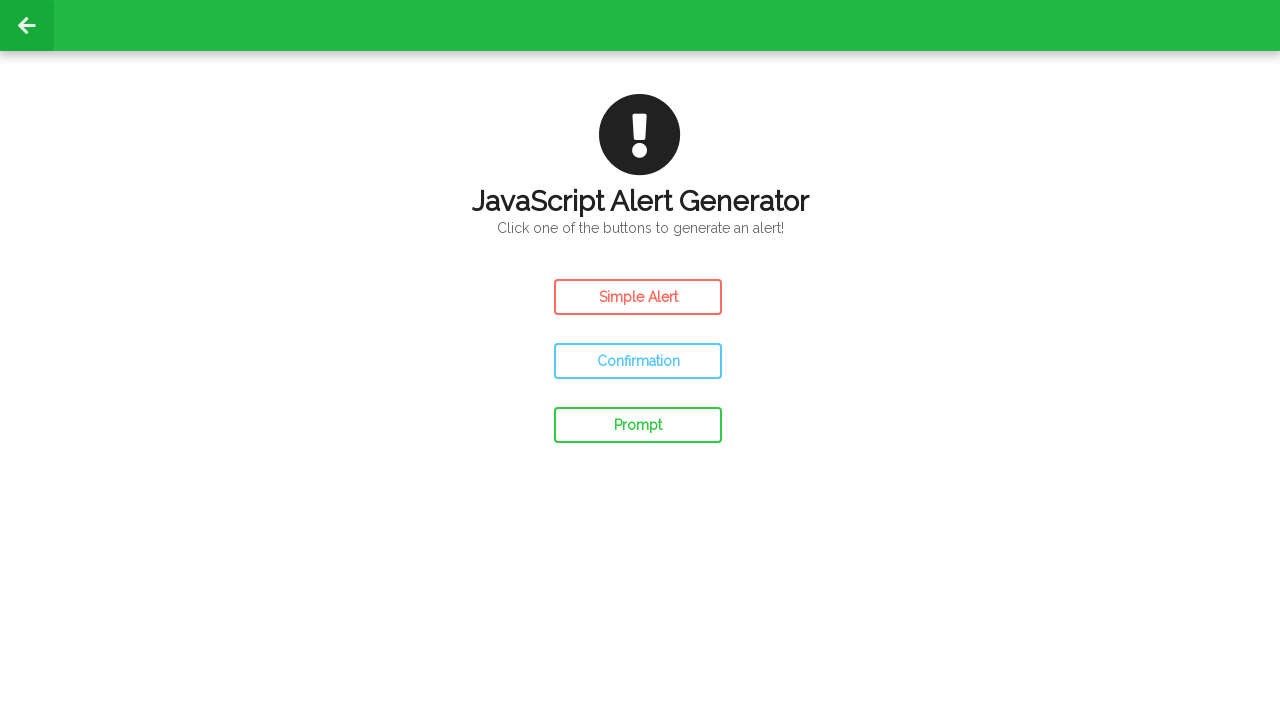

Clicked prompt button to trigger JavaScript prompt alert at (638, 425) on #prompt
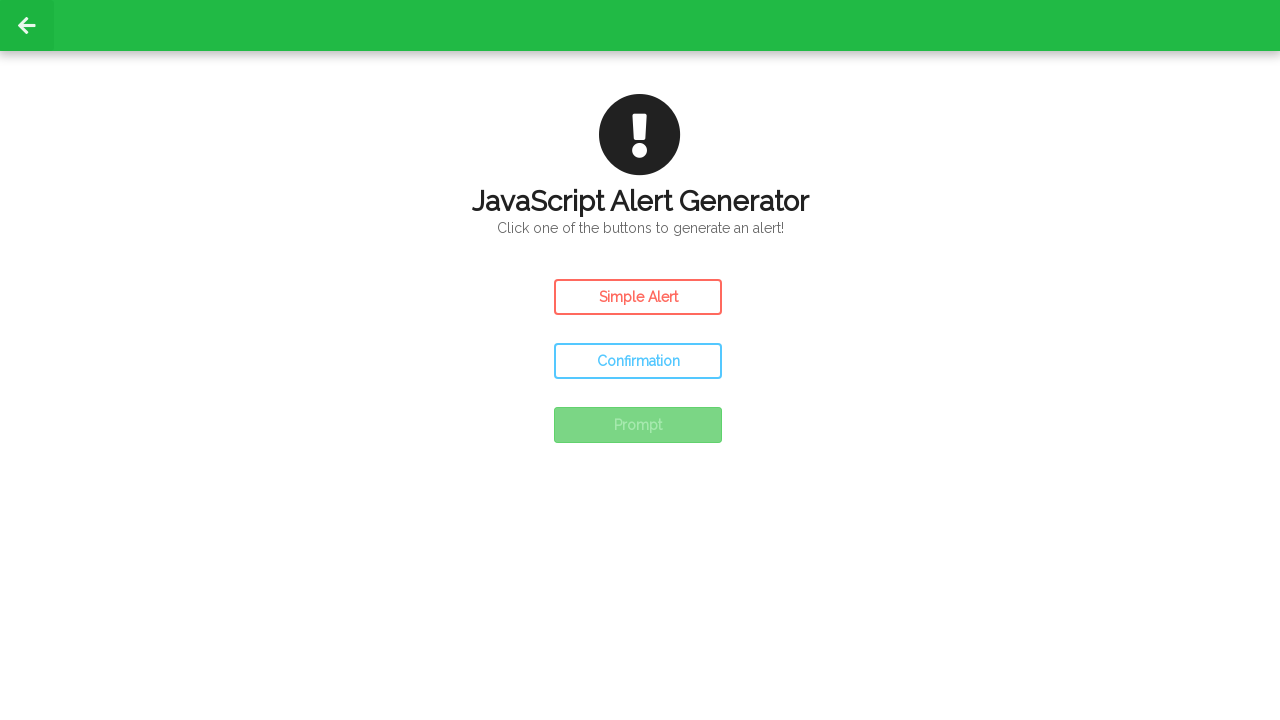

Set up dialog handler to accept prompt with text 'Awesome!'
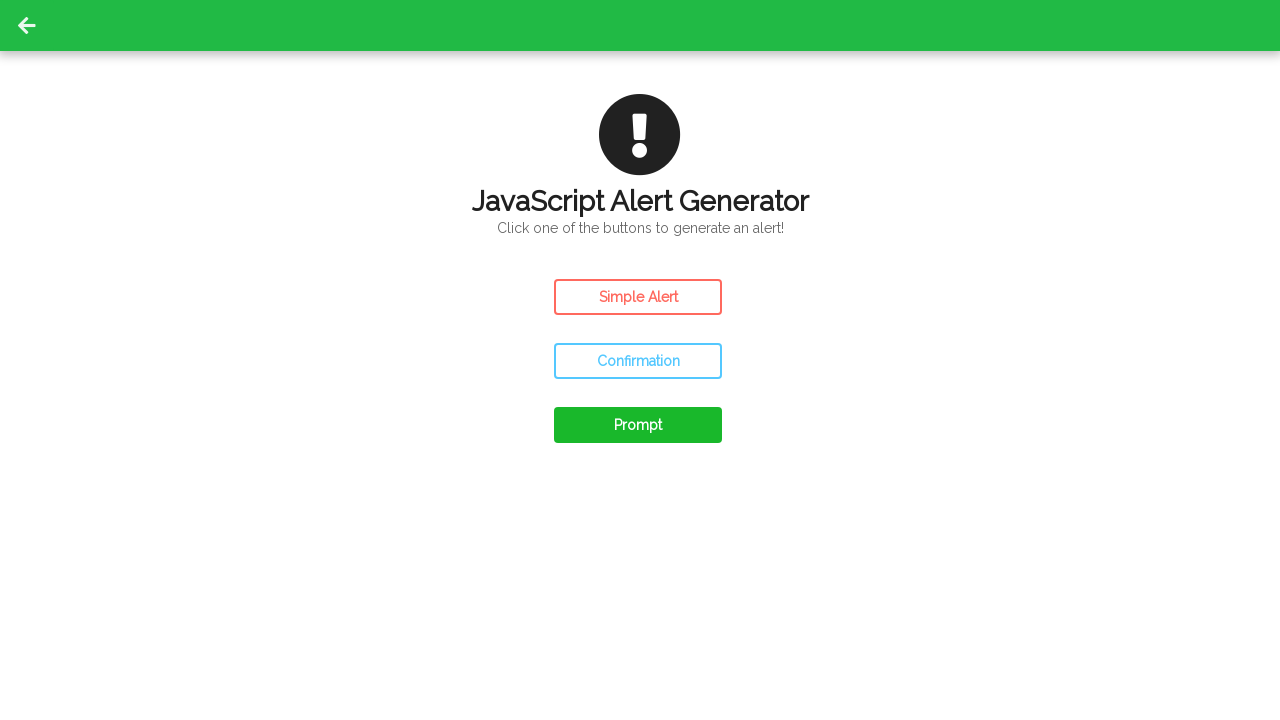

Clicked prompt button again to trigger dialog at (638, 425) on #prompt
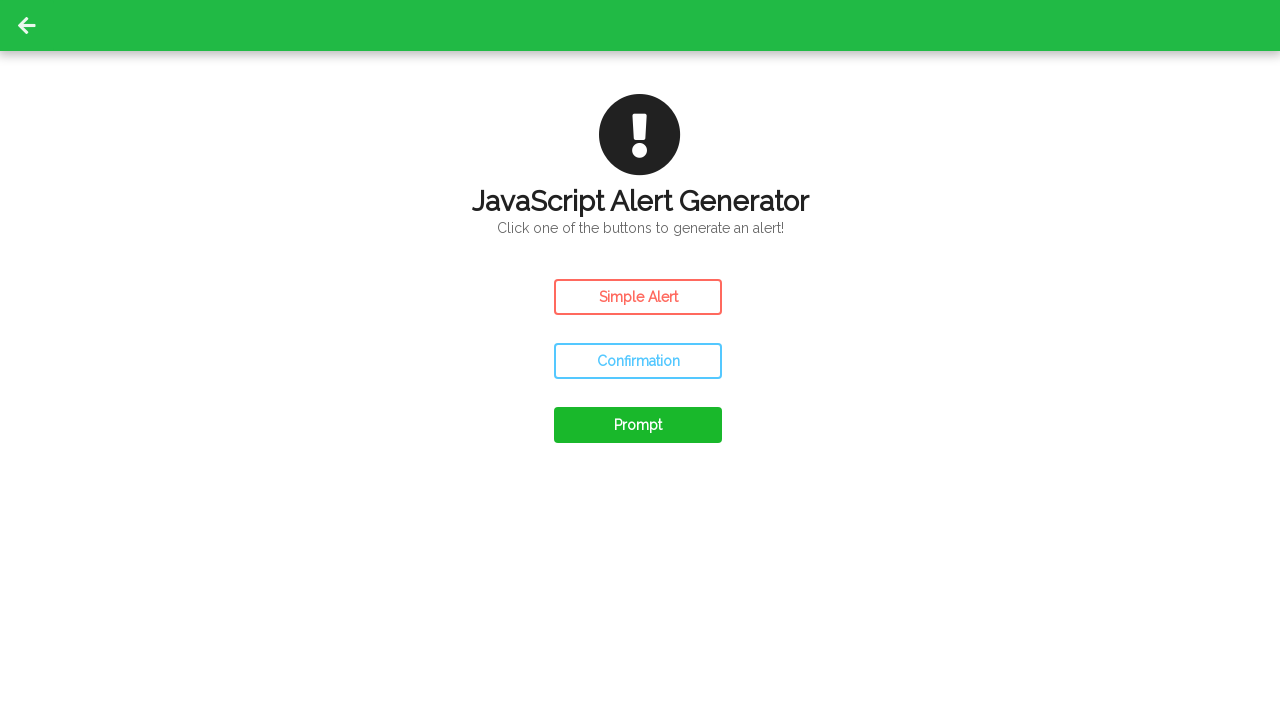

Waited 500ms for prompt alert to be processed
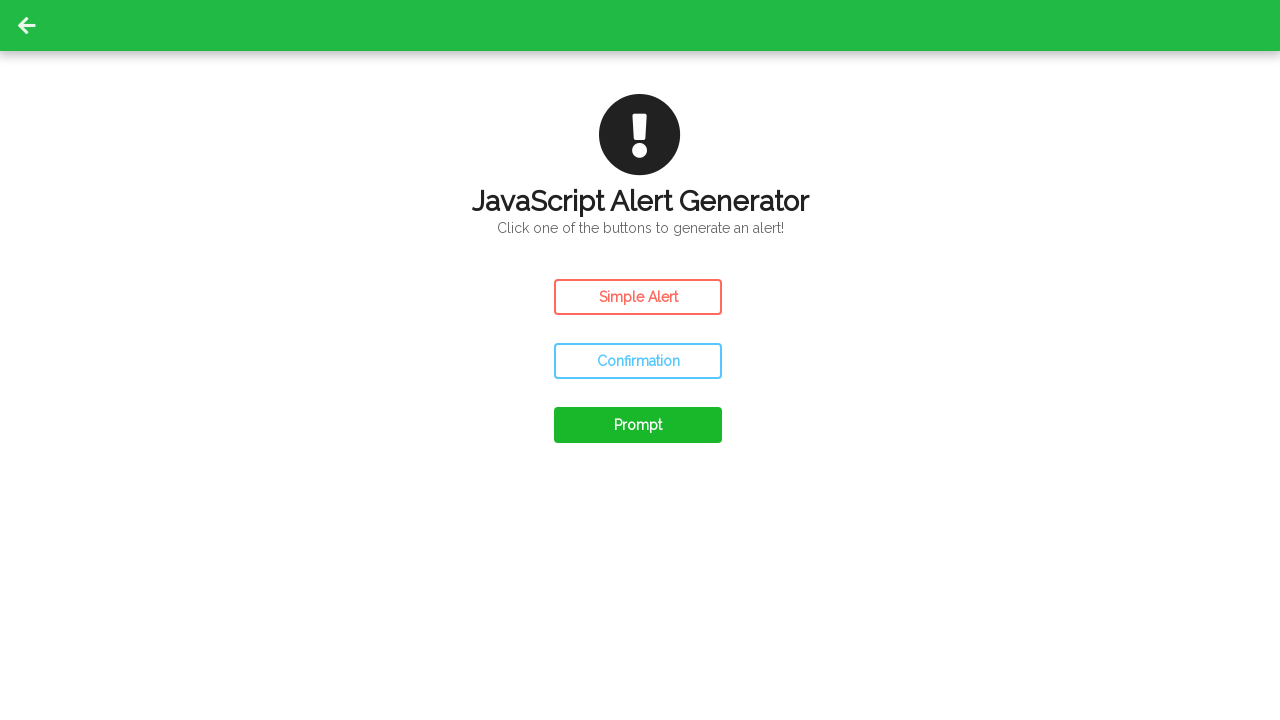

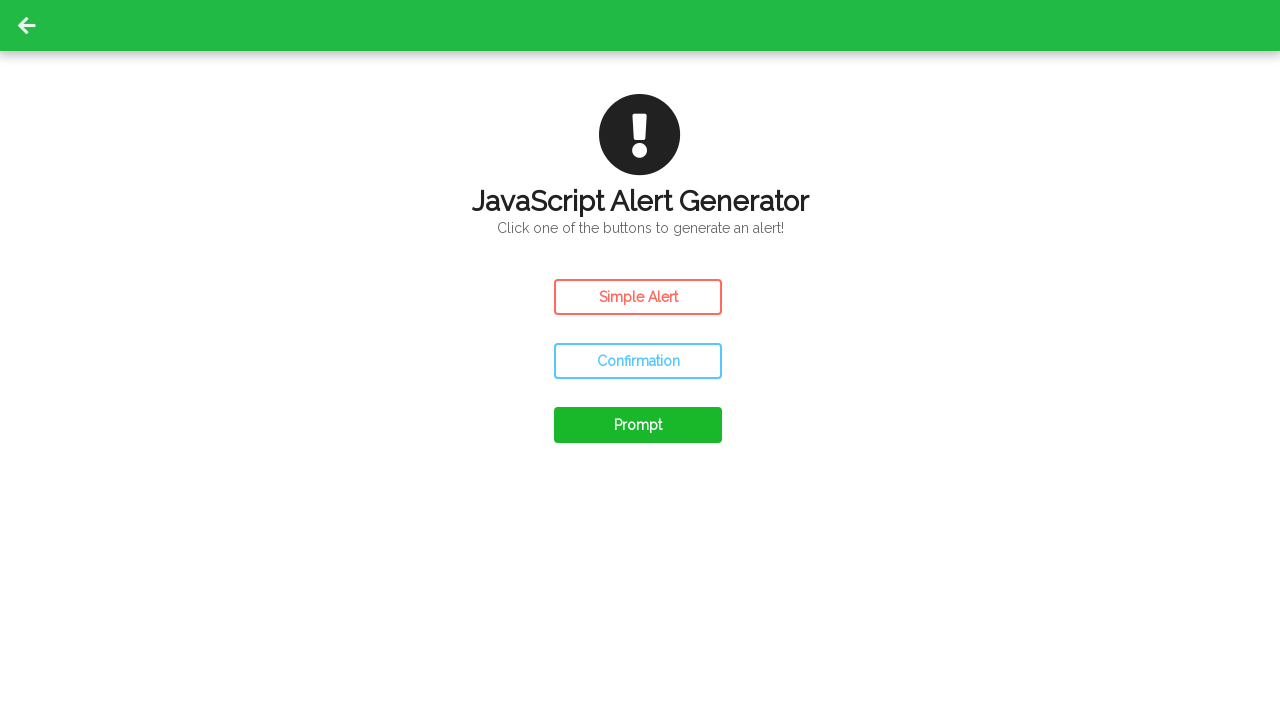